Tests keyboard key press functionality by pressing the ENTER key and verifying the page displays the correct result text

Starting URL: https://the-internet.herokuapp.com/key_presses

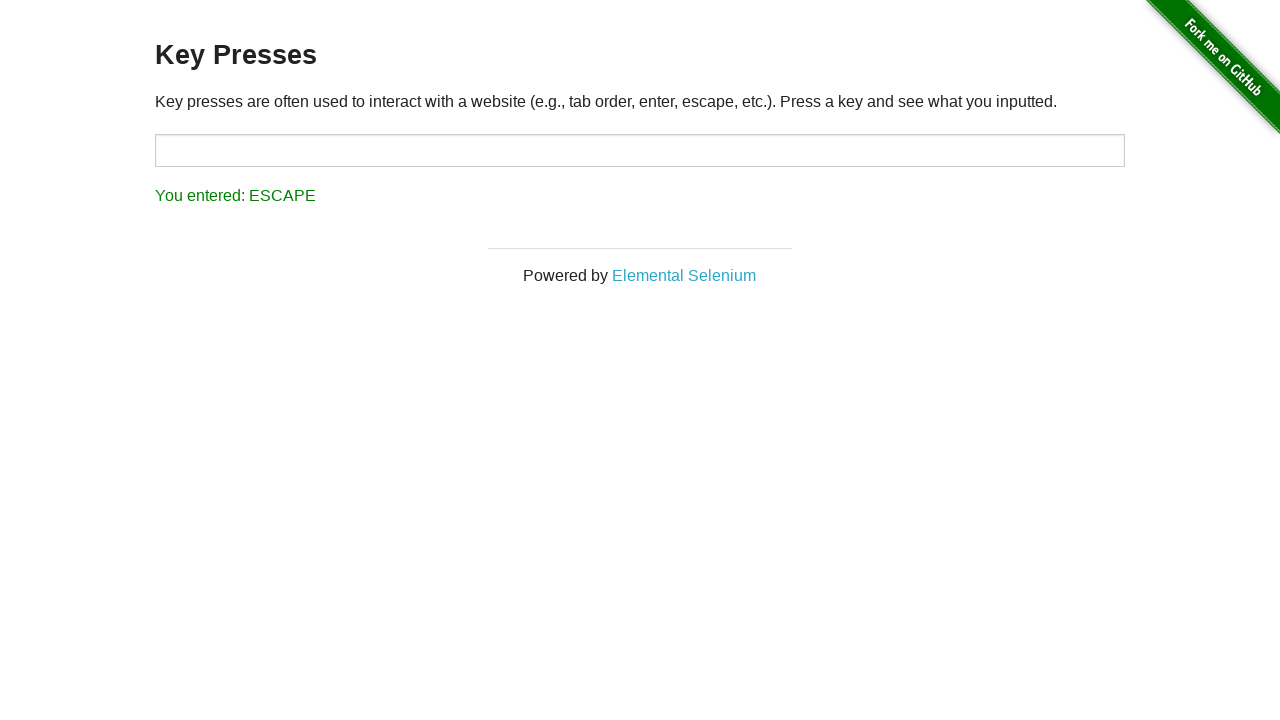

Pressed ENTER key on the page
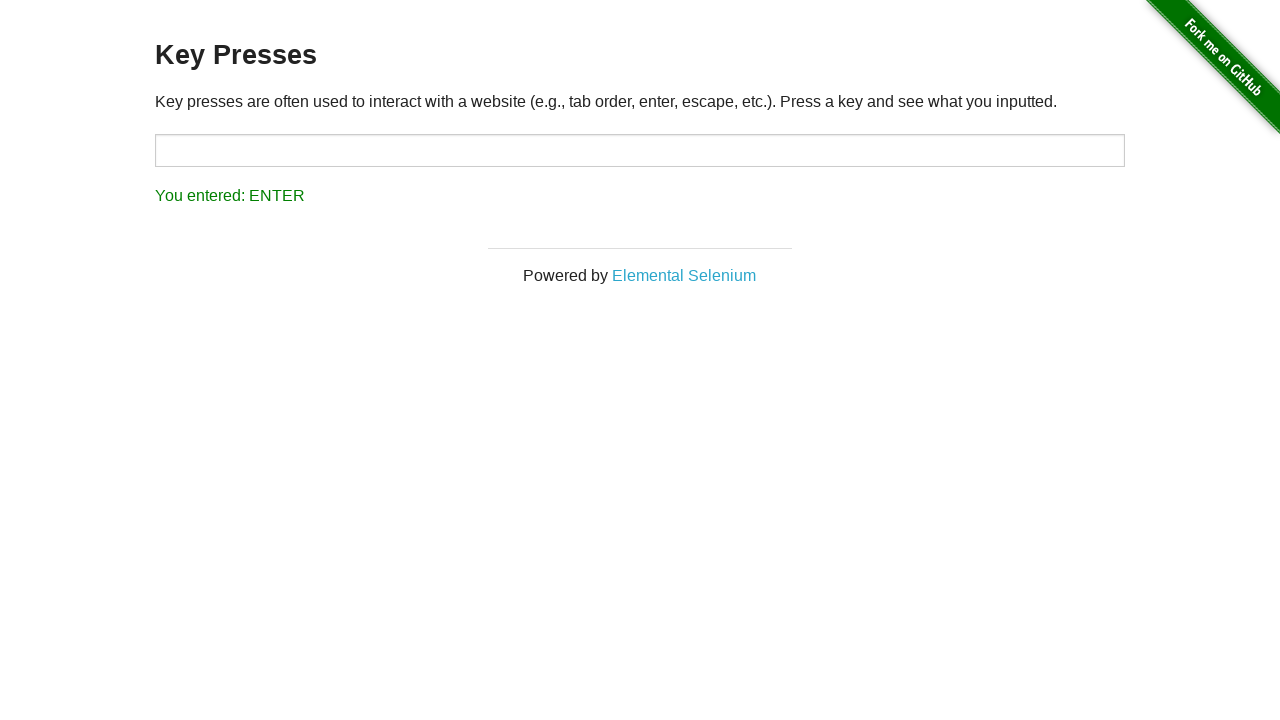

Result element loaded and is visible
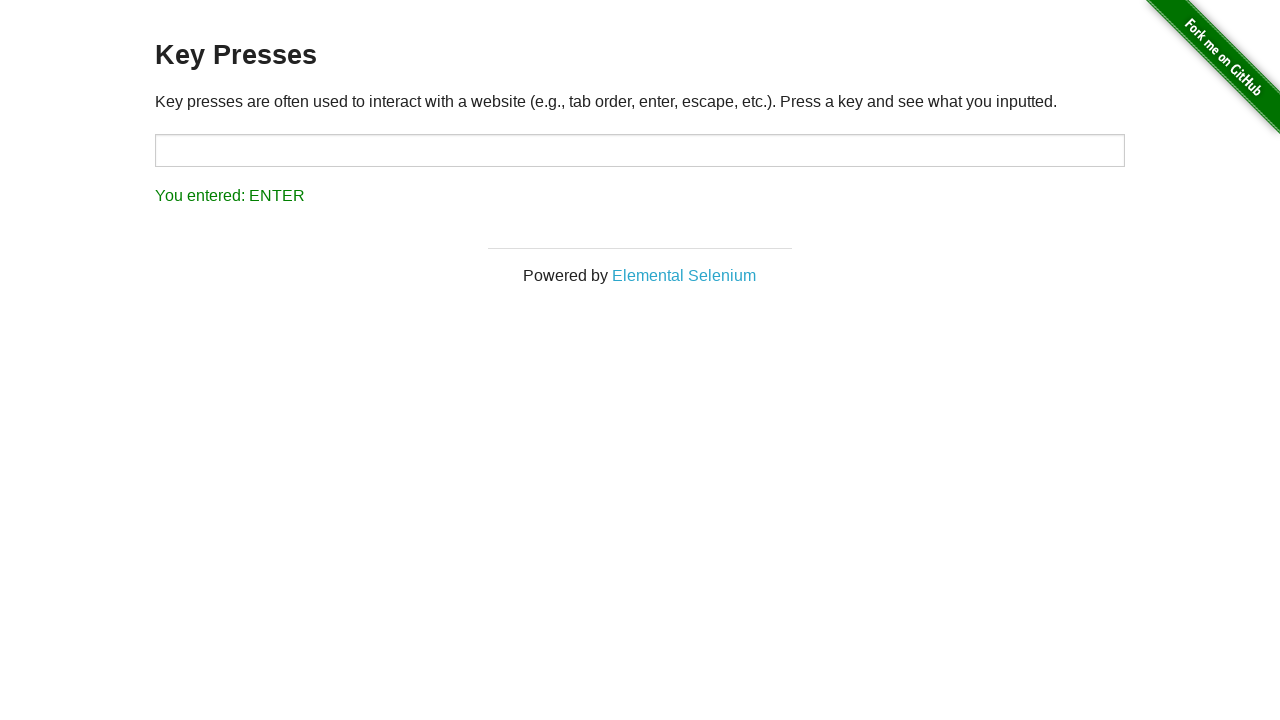

Retrieved result text content
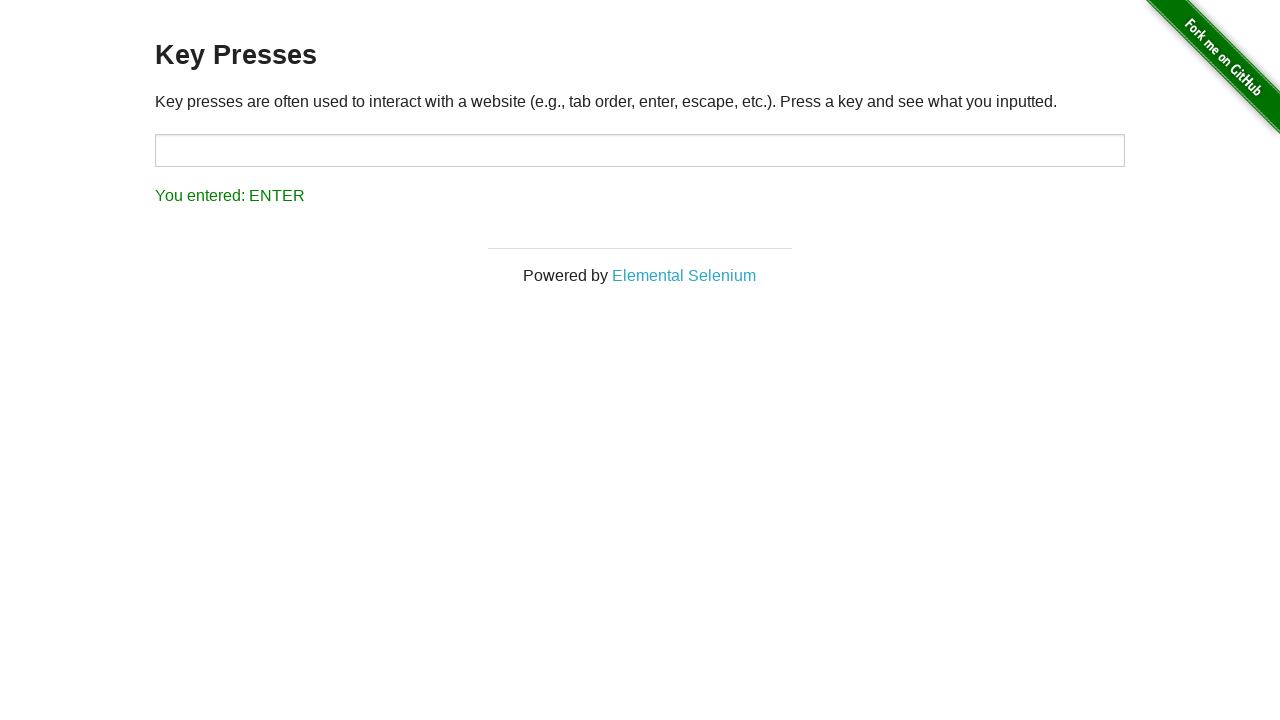

Verified result text is 'You entered: ENTER'
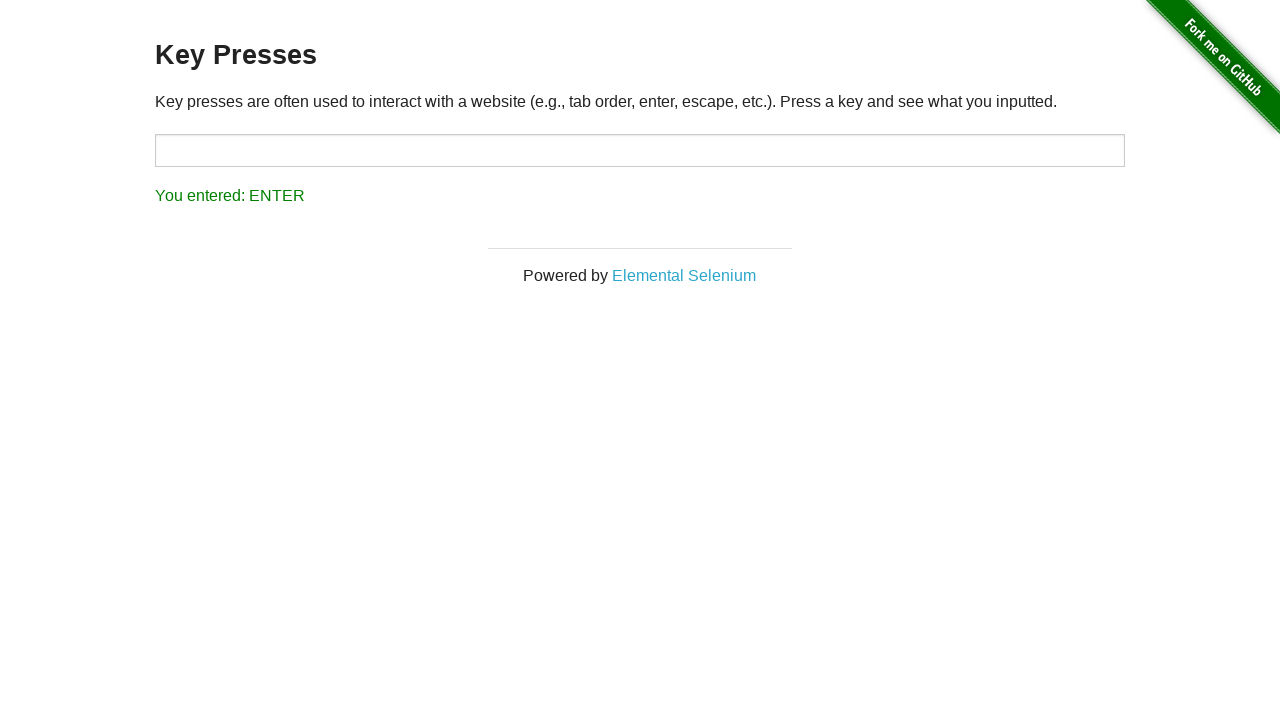

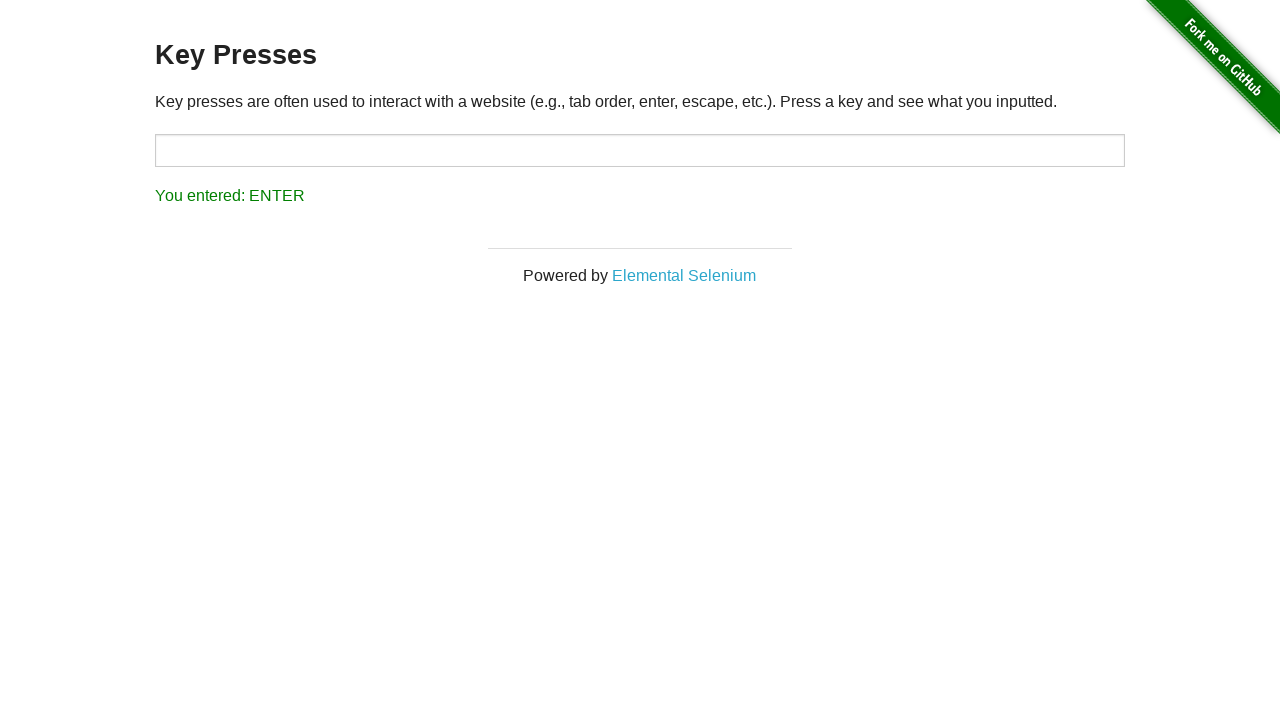